Navigates to the Coinglass AHR999 index page and waits for the data table rows to load

Starting URL: https://www.coinglass.com/zh/pro/i/ahr999

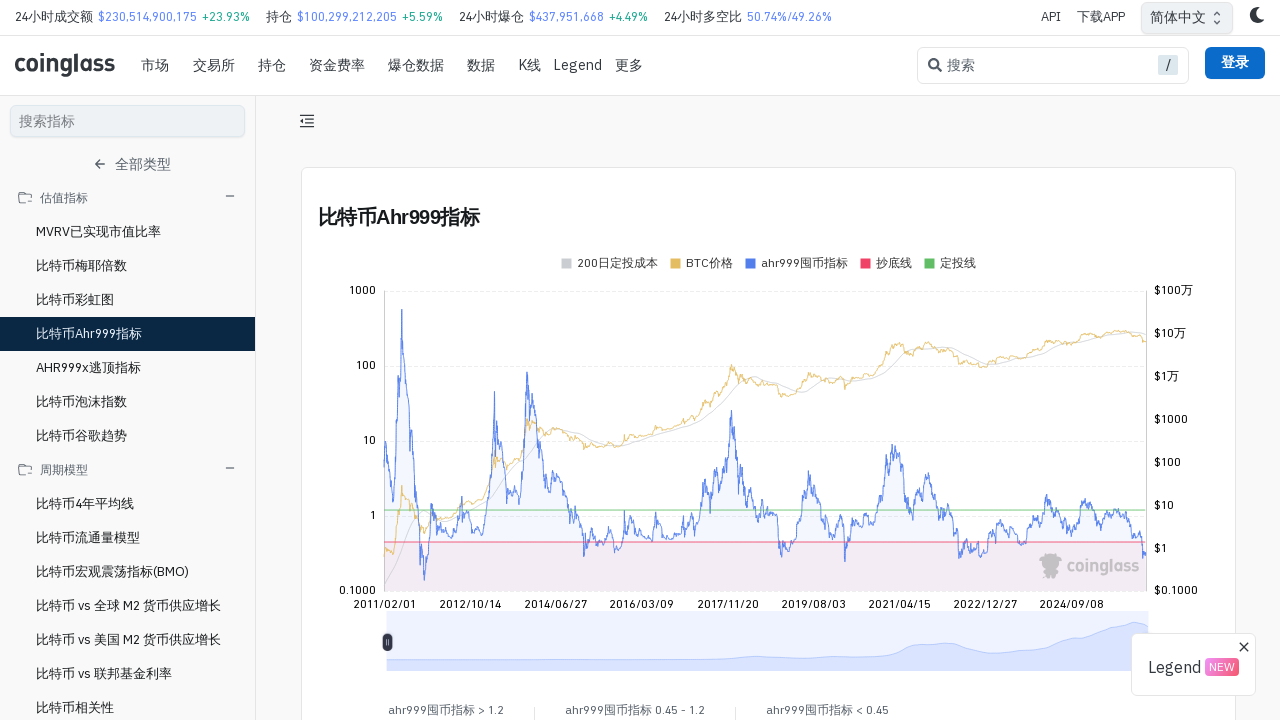

Navigated to Coinglass AHR999 index page
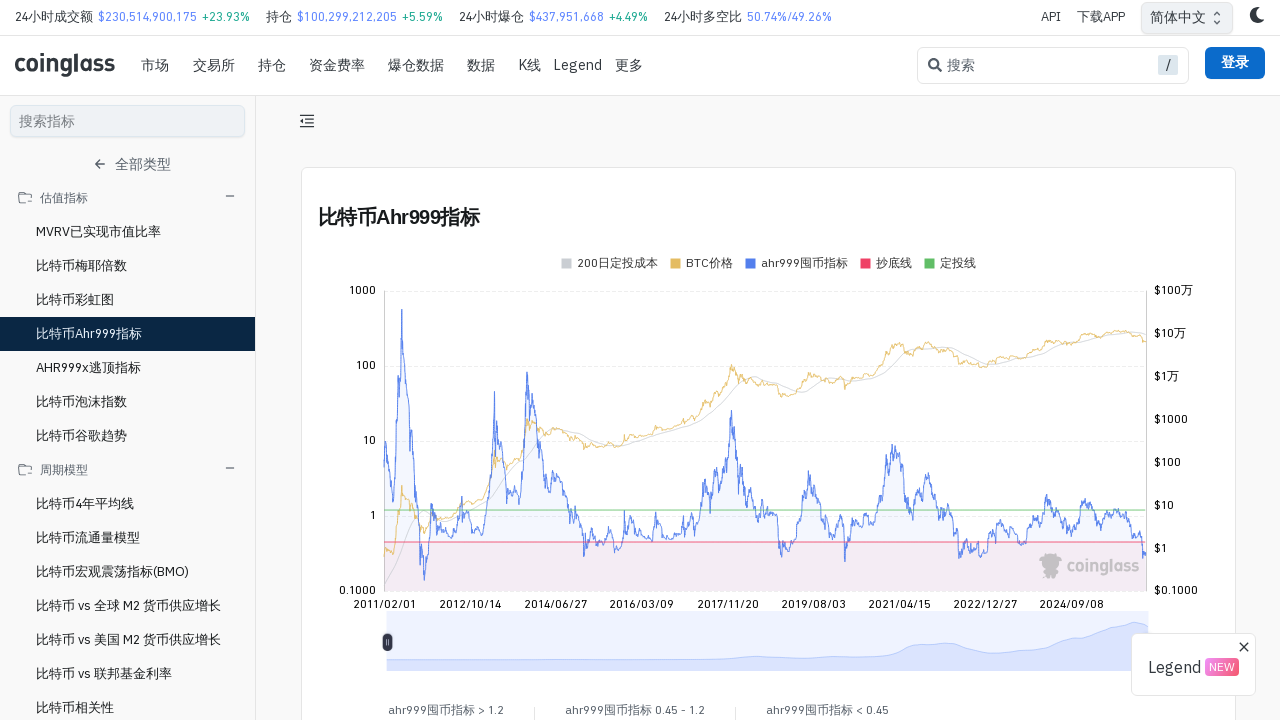

Data table rows loaded successfully
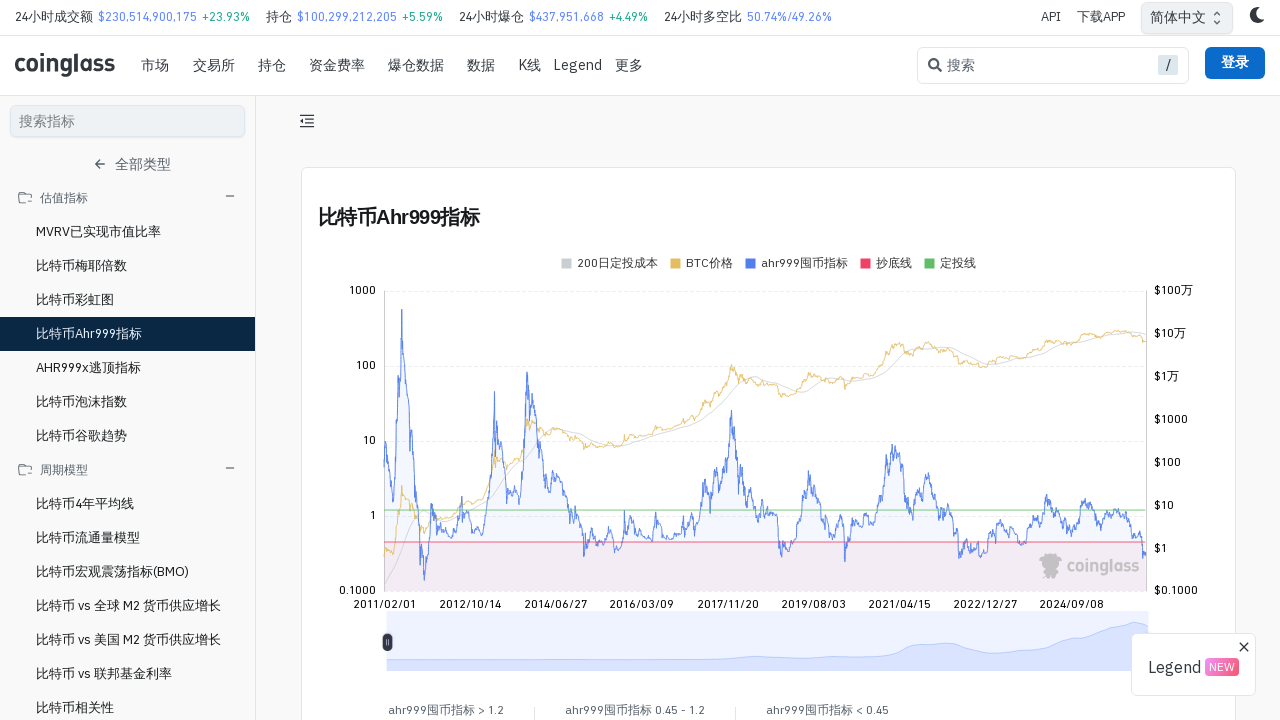

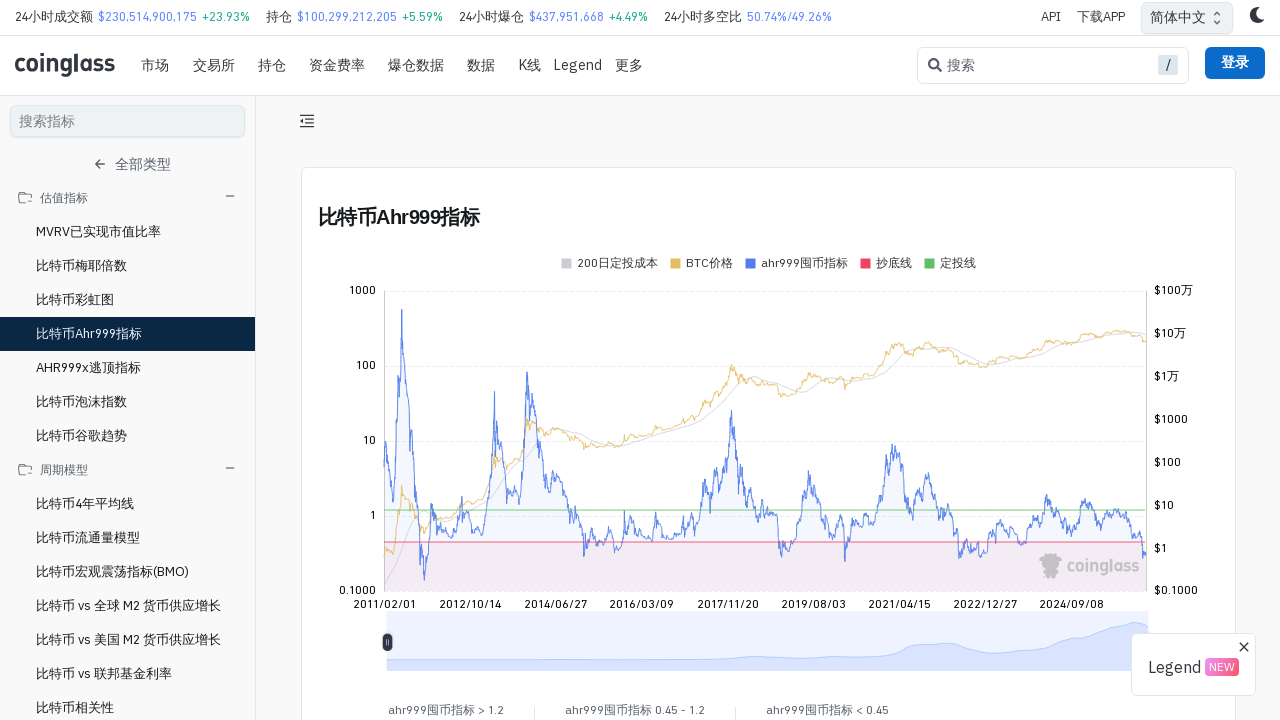